Navigates to JPL Space image gallery and clicks button to view the full featured image

Starting URL: https://data-class-jpl-space.s3.amazonaws.com/JPL_Space/index.html

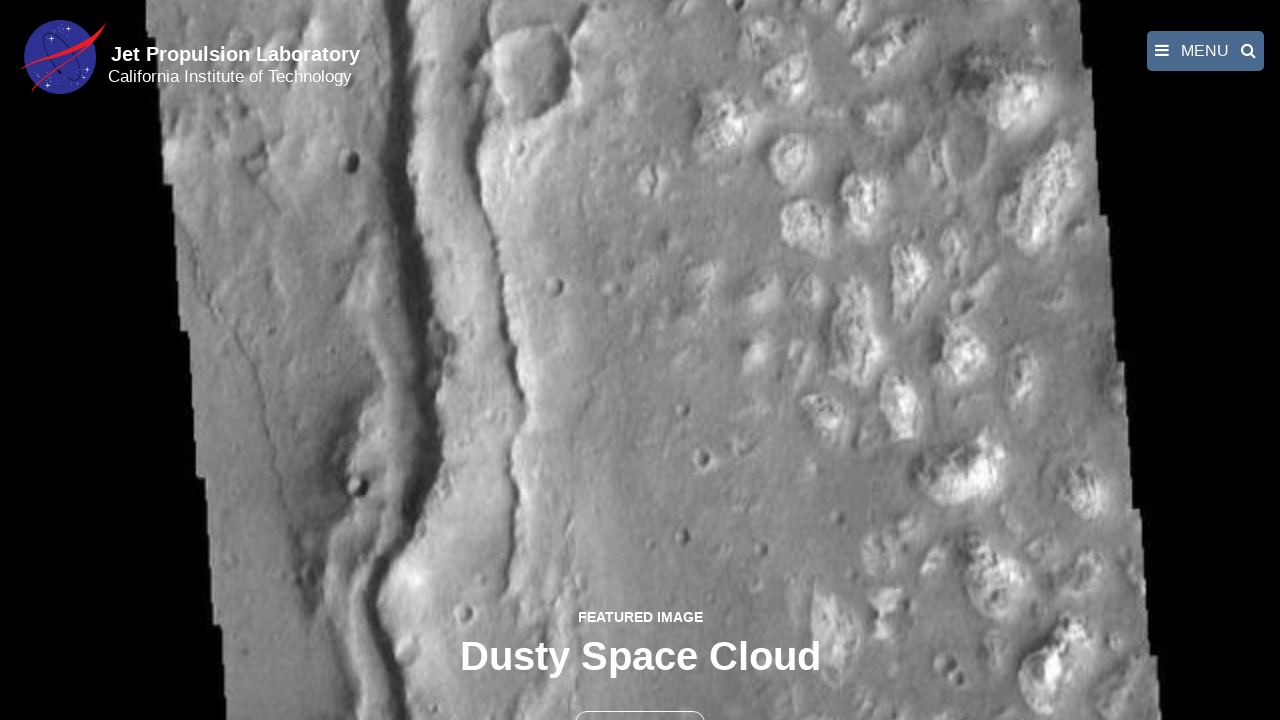

Navigated to JPL Space image gallery
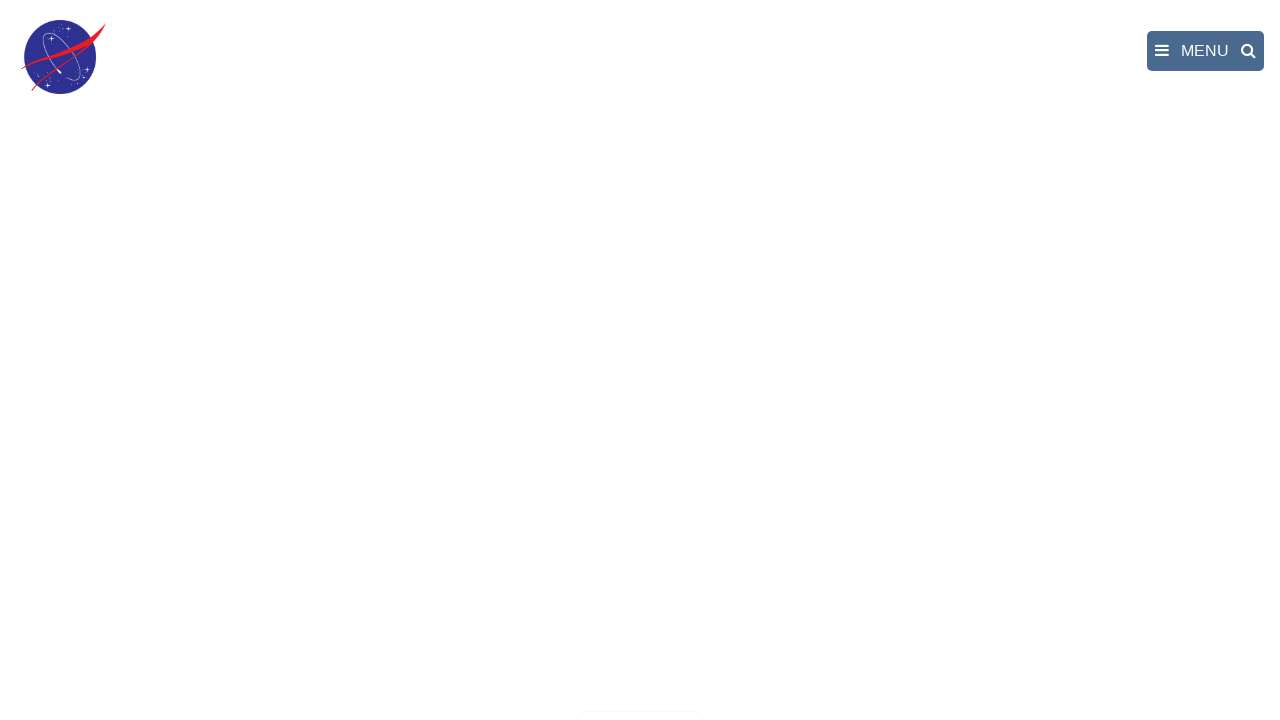

Clicked the full image button to view featured image at (640, 699) on button >> nth=1
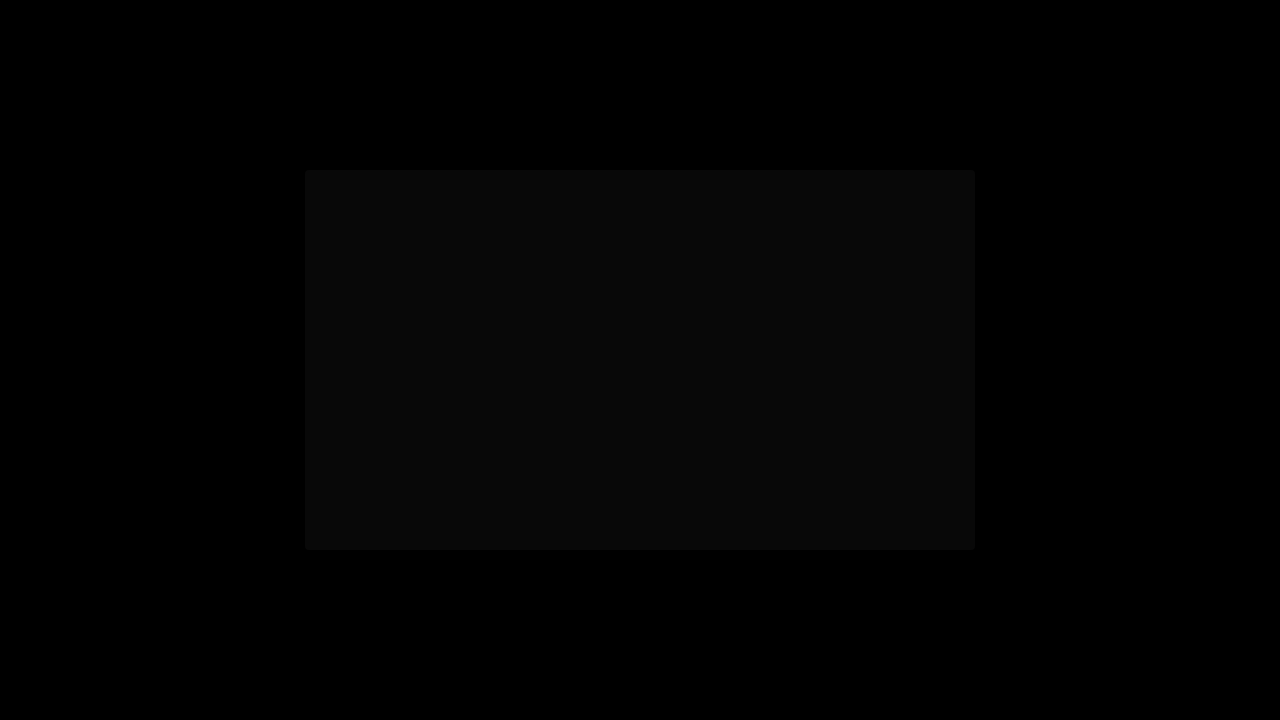

Full-size featured image loaded in lightbox
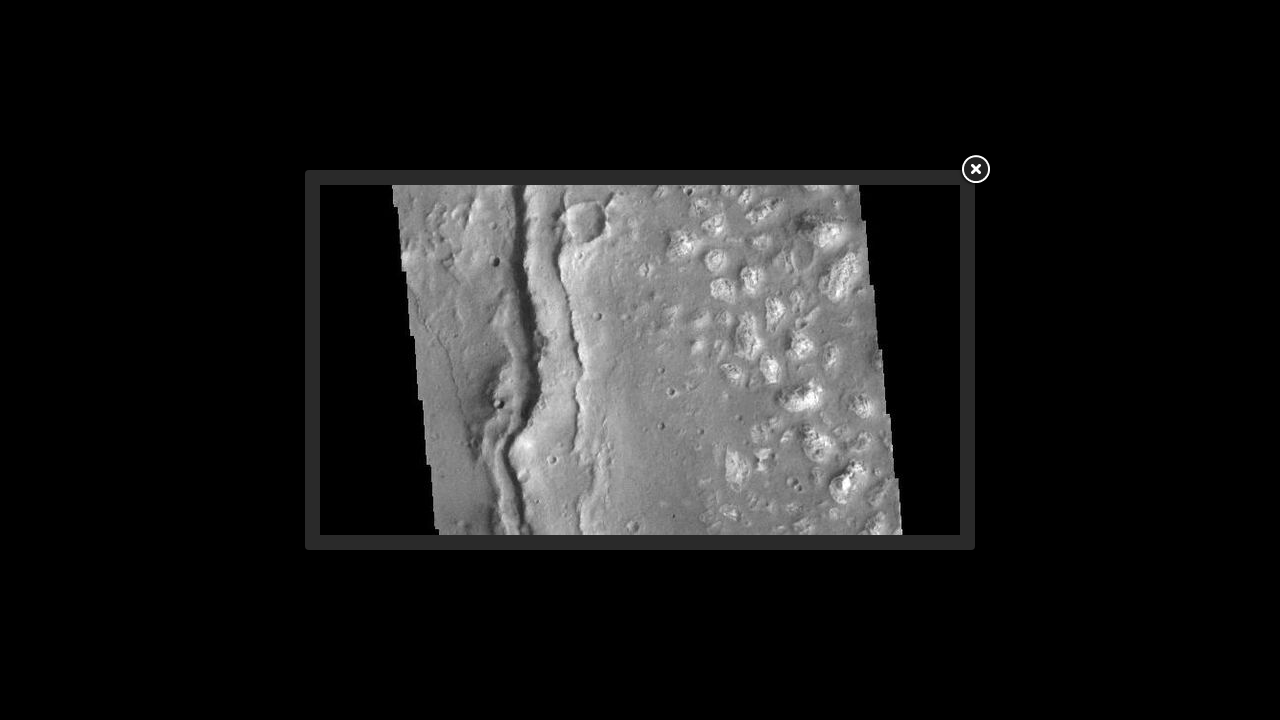

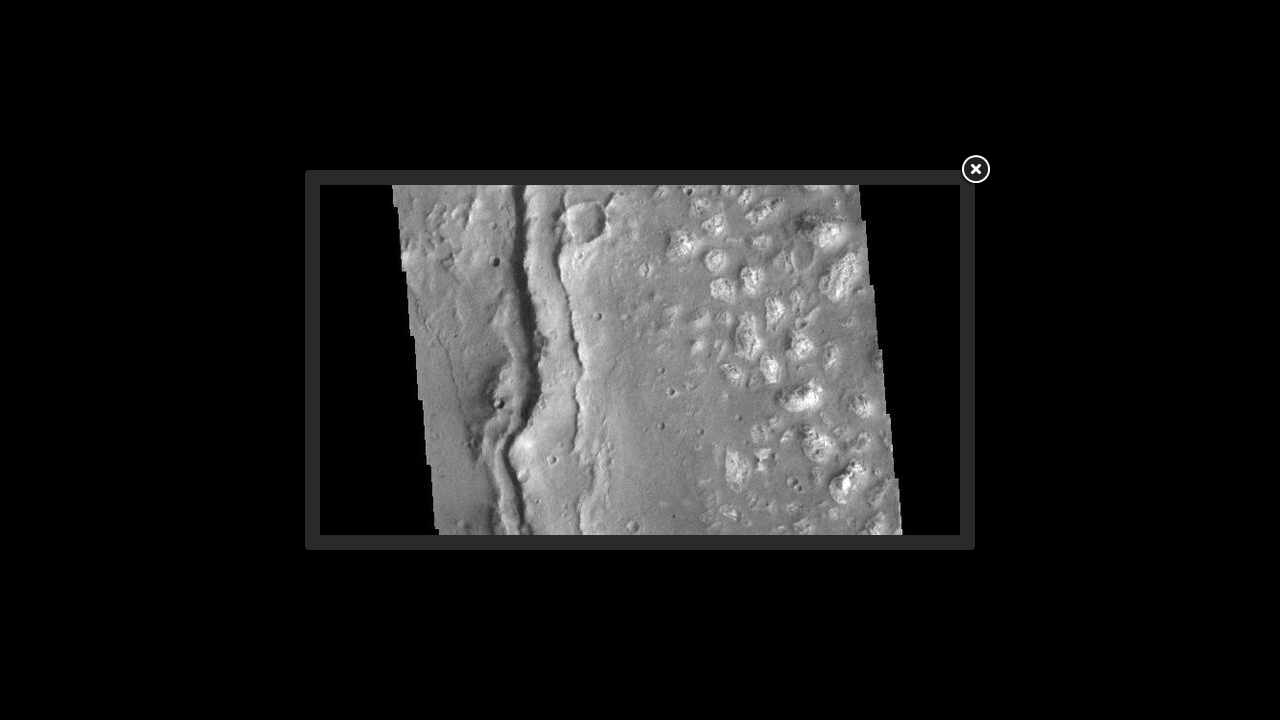